Tests right-click context menu functionality by performing a right-click action on an element, selecting 'Copy' from the context menu, and handling the resulting alert

Starting URL: https://swisnl.github.io/jQuery-contextMenu/demo.html

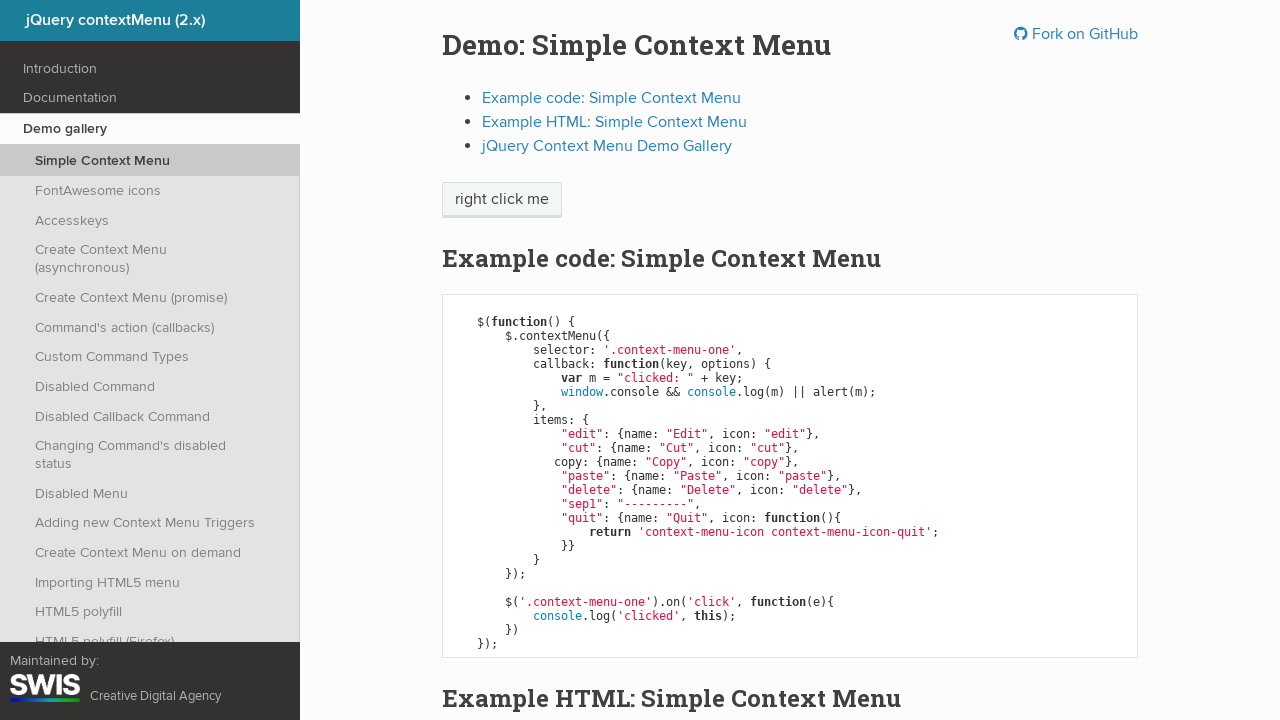

Located the context menu trigger element
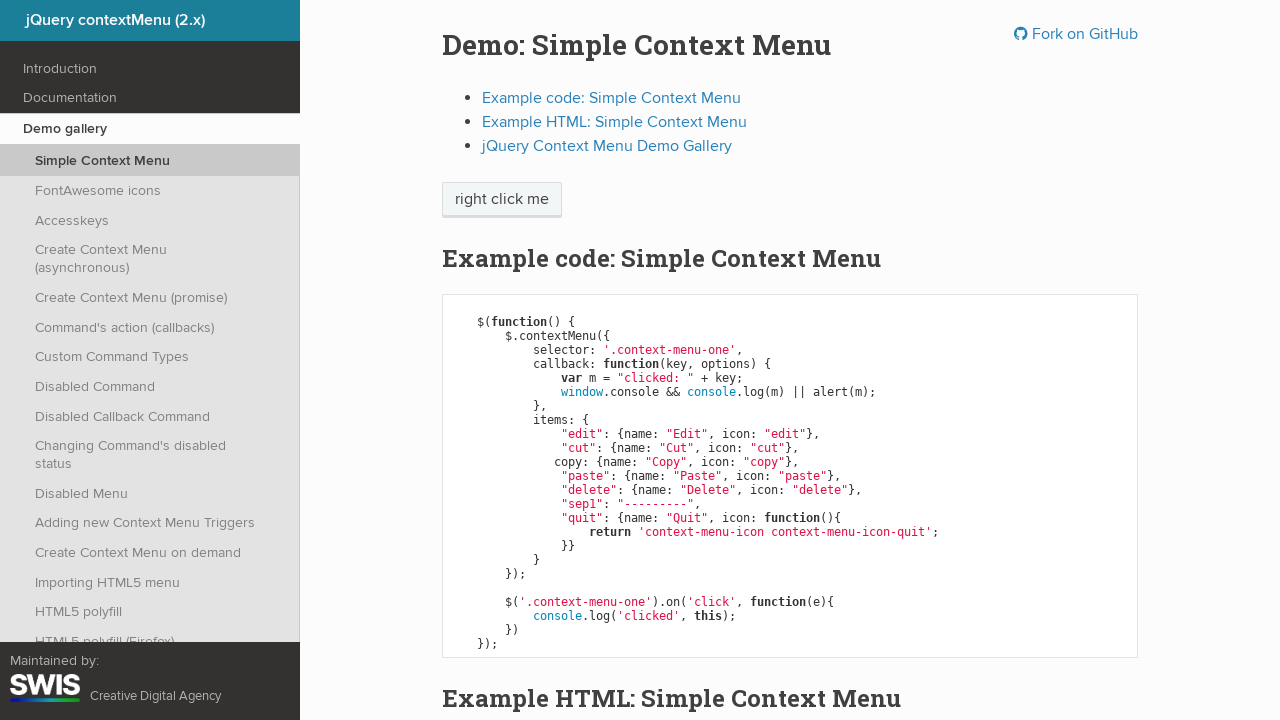

Performed right-click on the element to open context menu at (502, 200) on xpath=//span[@class='context-menu-one btn btn-neutral']
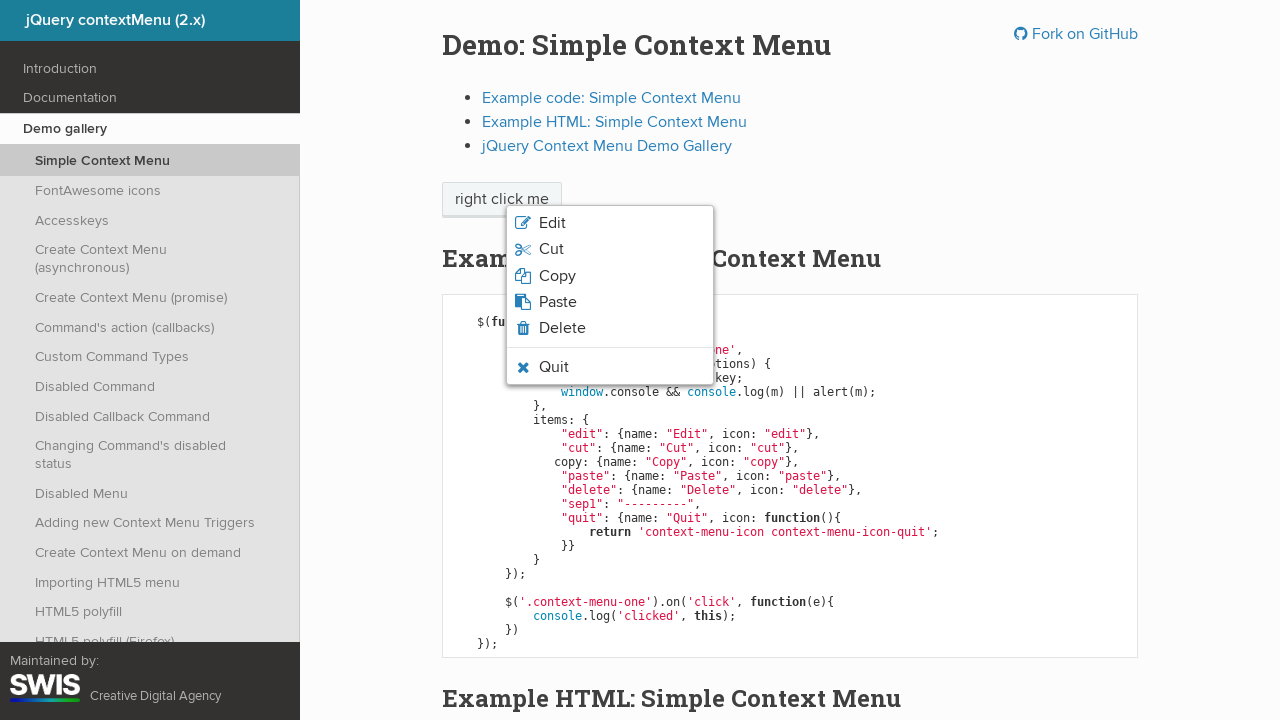

Clicked 'Copy' option from the context menu at (557, 276) on xpath=//span[normalize-space()='Copy']
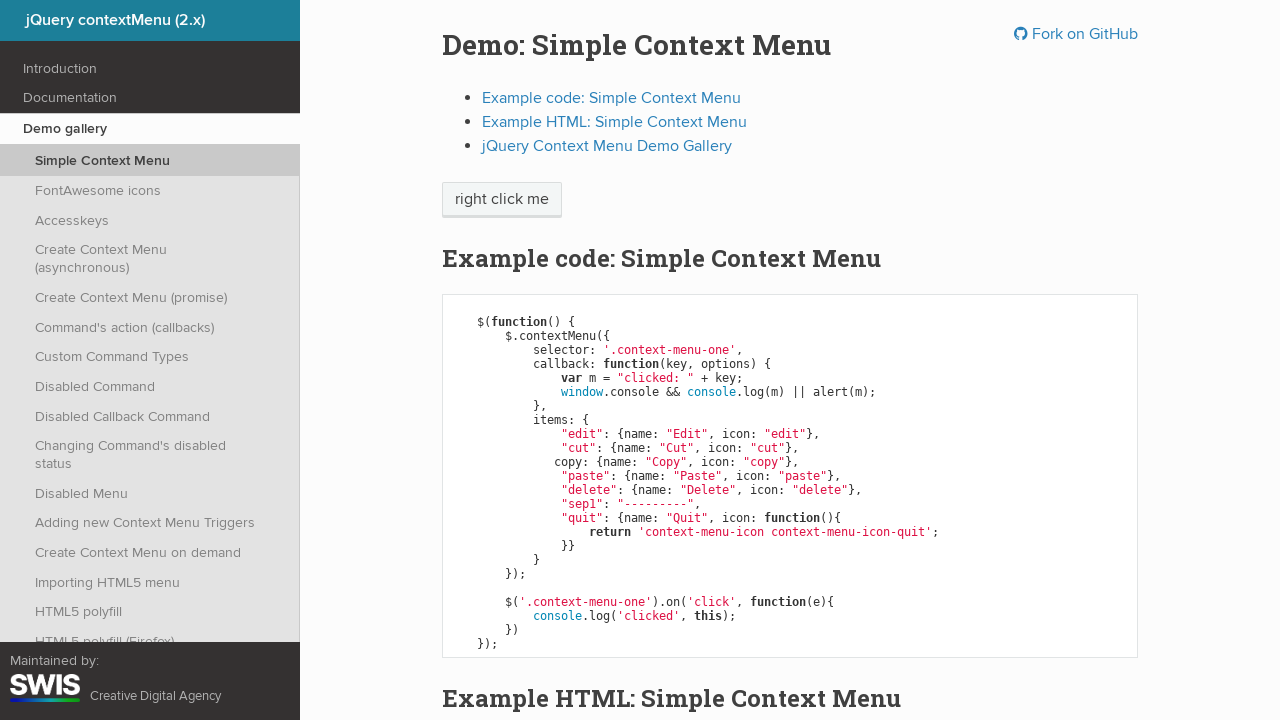

Set up dialog handler to accept alerts
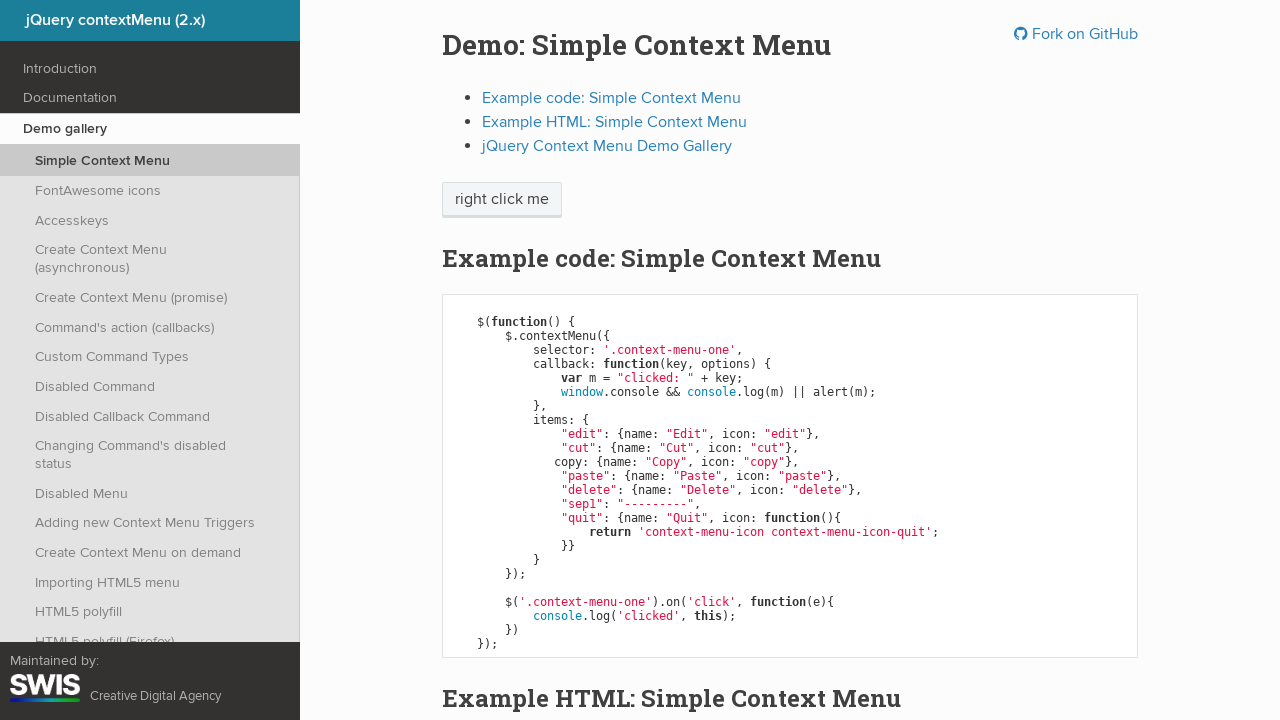

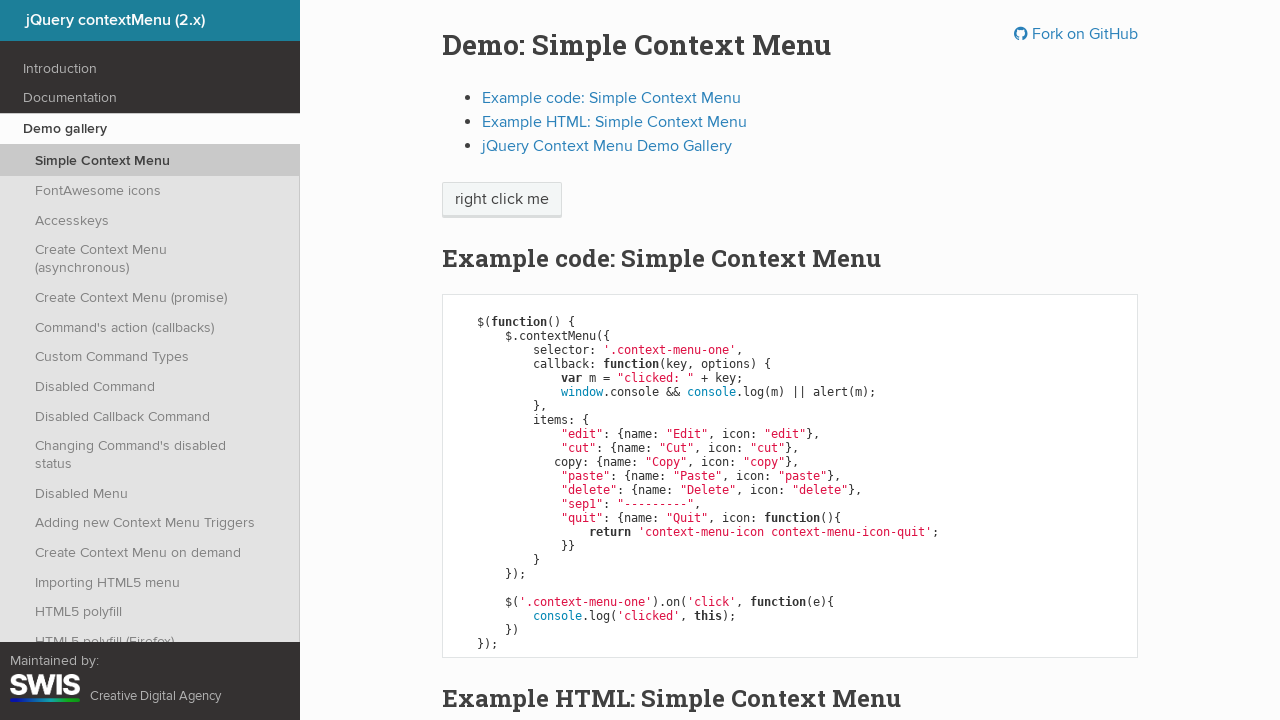